Tests the Add/Remove Elements functionality by clicking the add button and verifying a new element is added

Starting URL: https://the-internet.herokuapp.com/add_remove_elements/

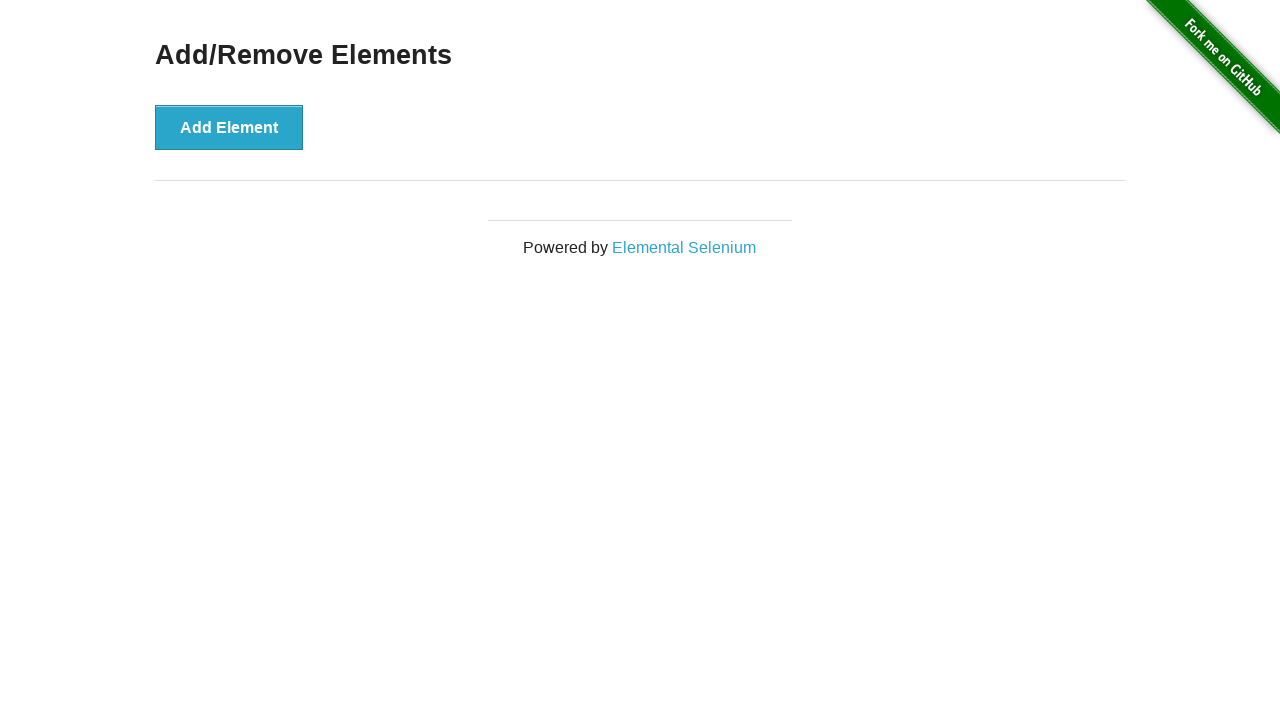

Clicked the Add Element button at (229, 127) on button
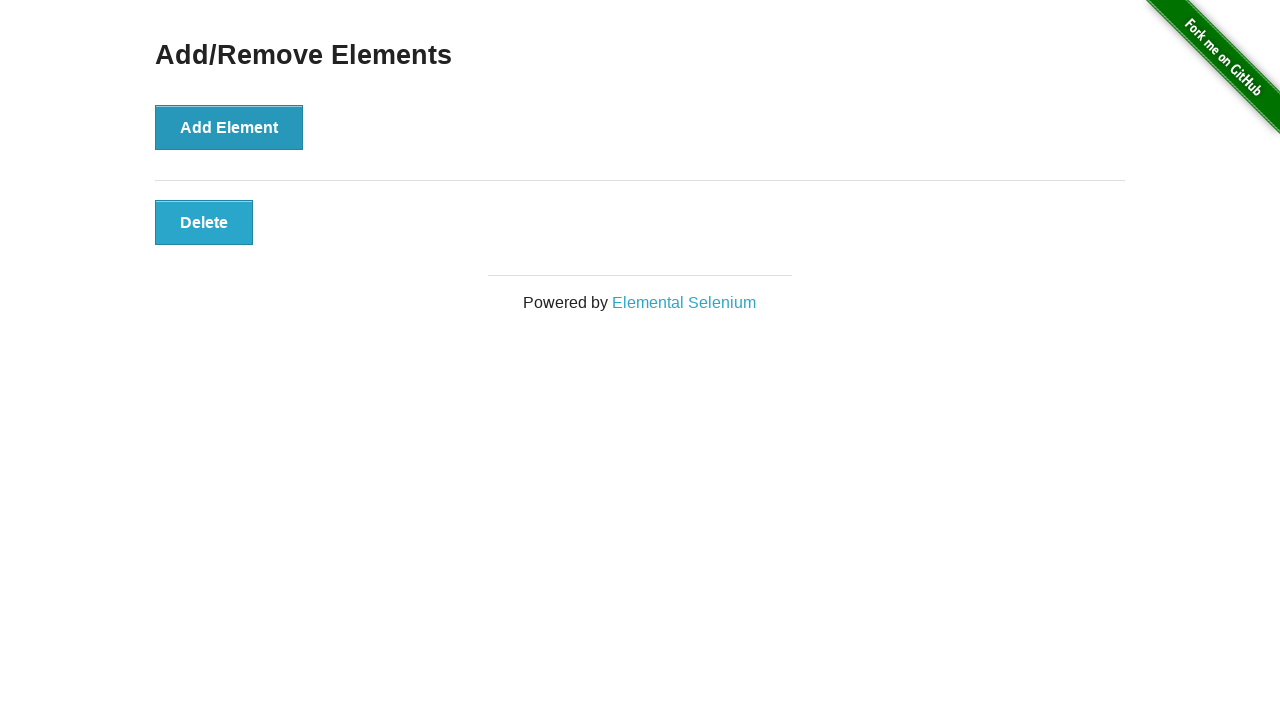

Waited for the newly added element to appear
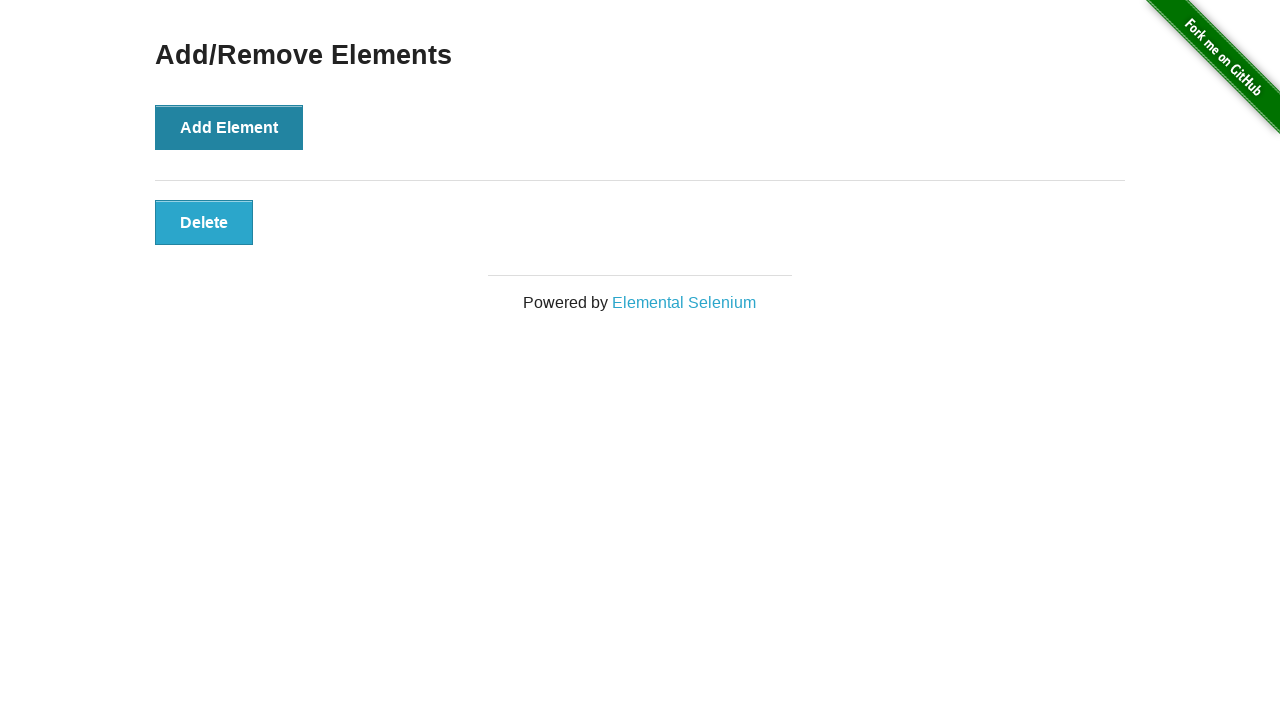

Located the added element
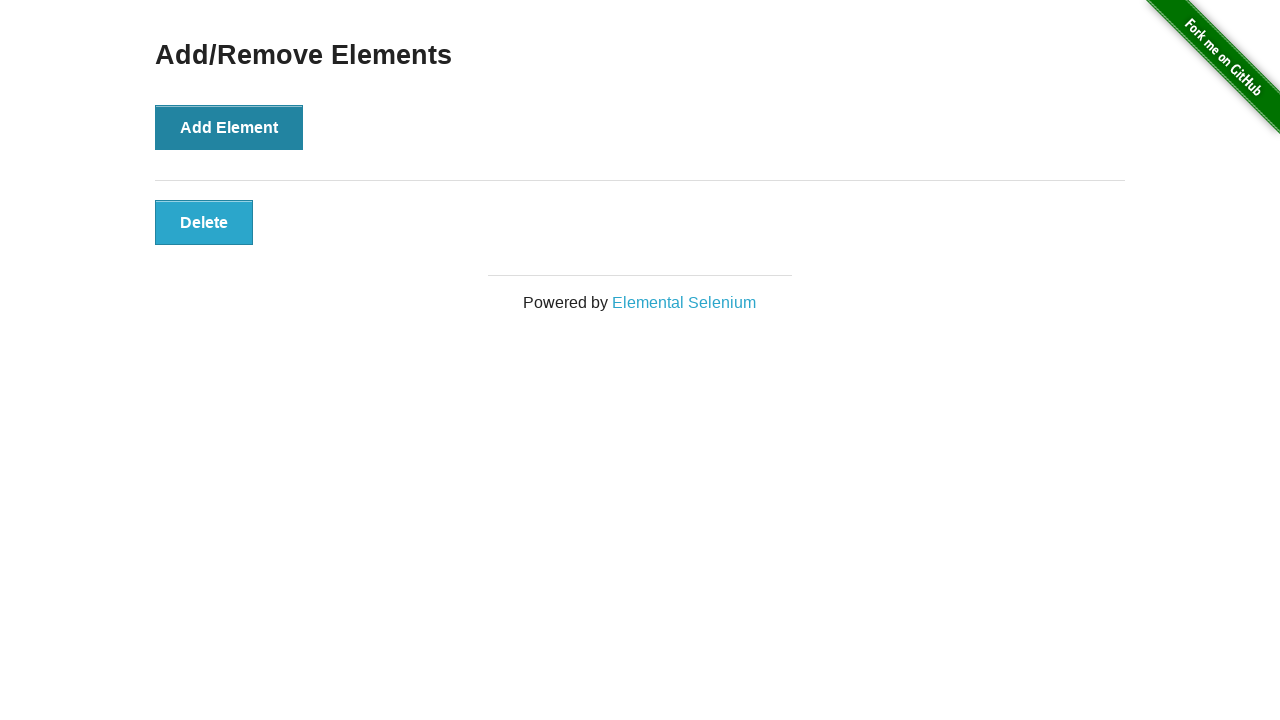

Verified that exactly one element was added
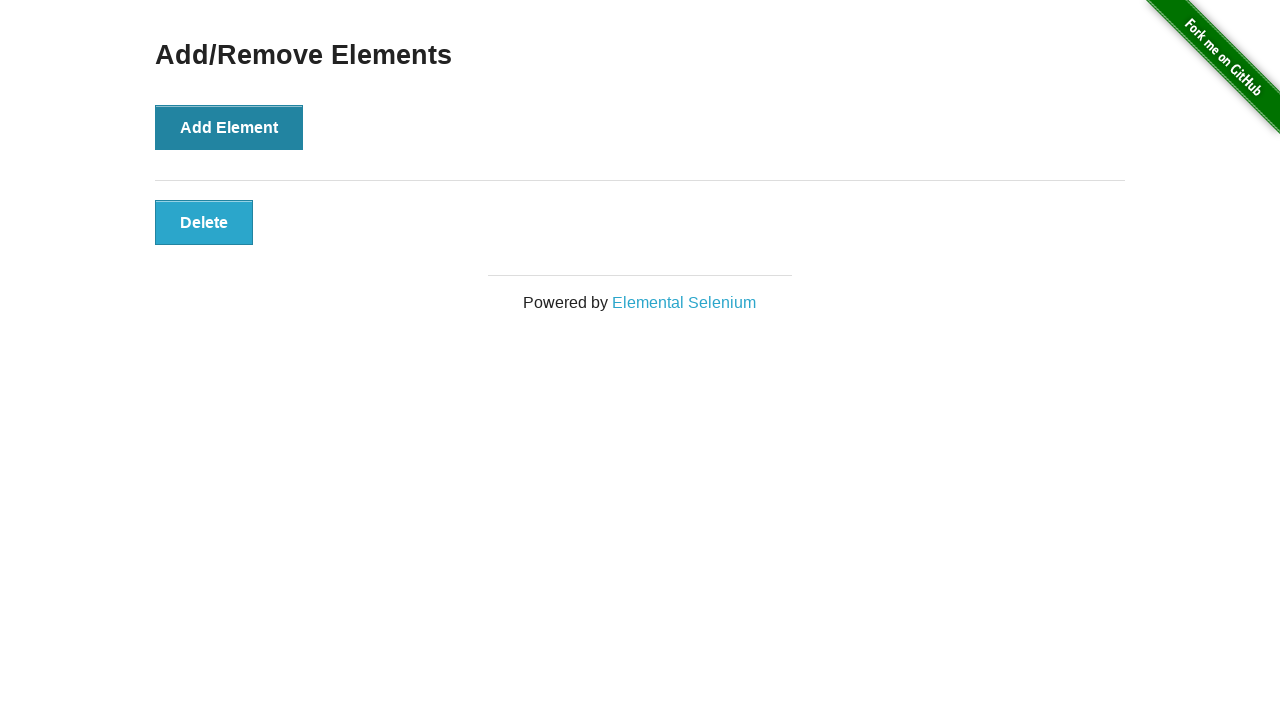

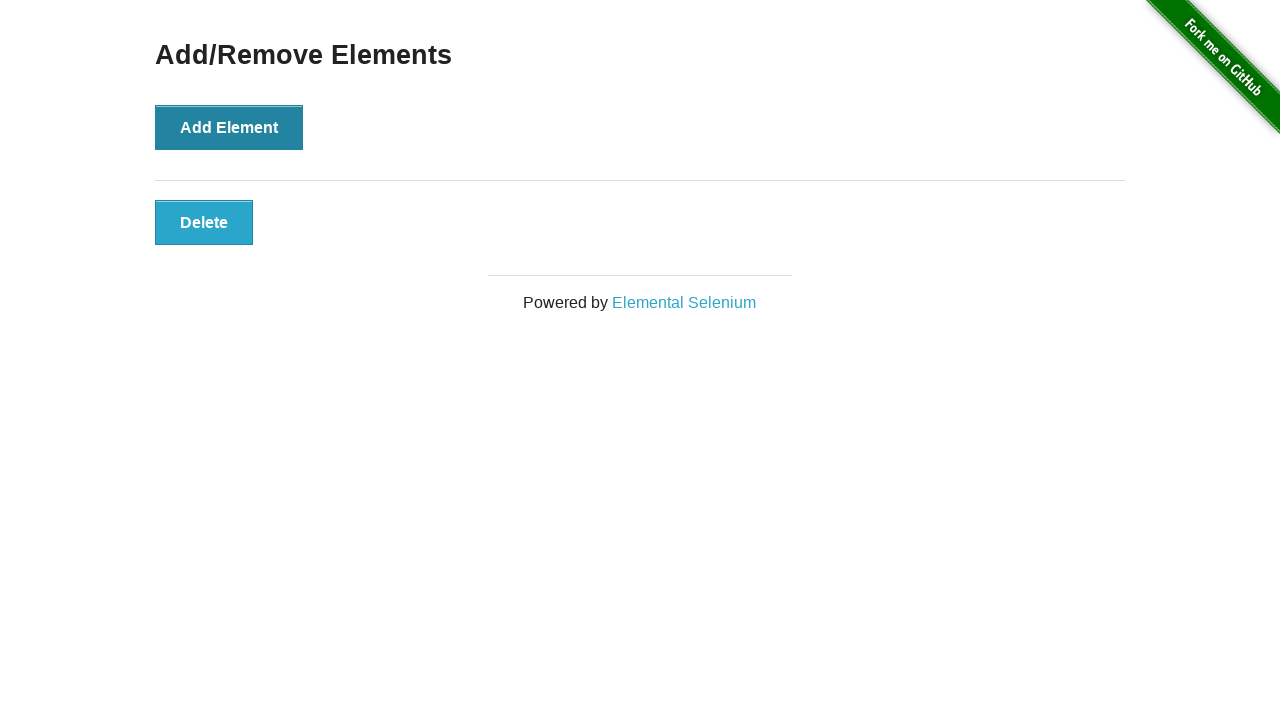